Tests that todo data persists after page reload, maintaining completed state

Starting URL: https://demo.playwright.dev/todomvc

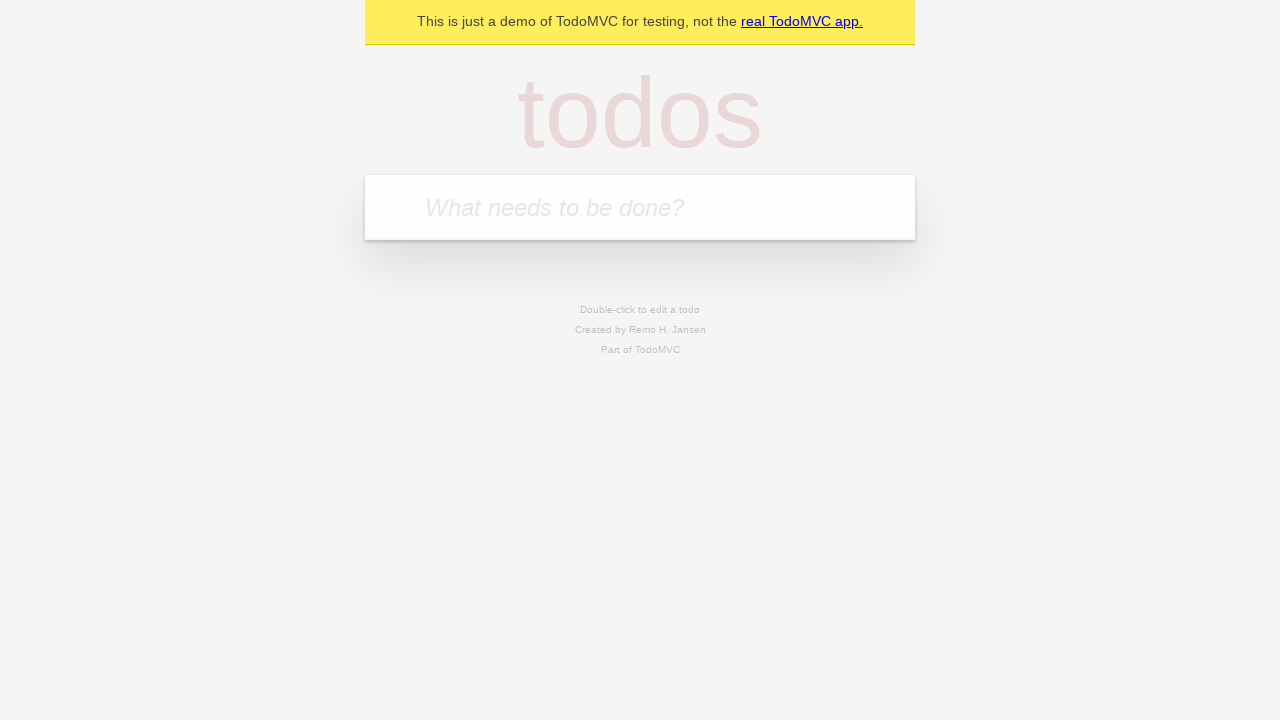

Filled input field with first todo 'buy some cheese' on internal:attr=[placeholder="What needs to be done?"i]
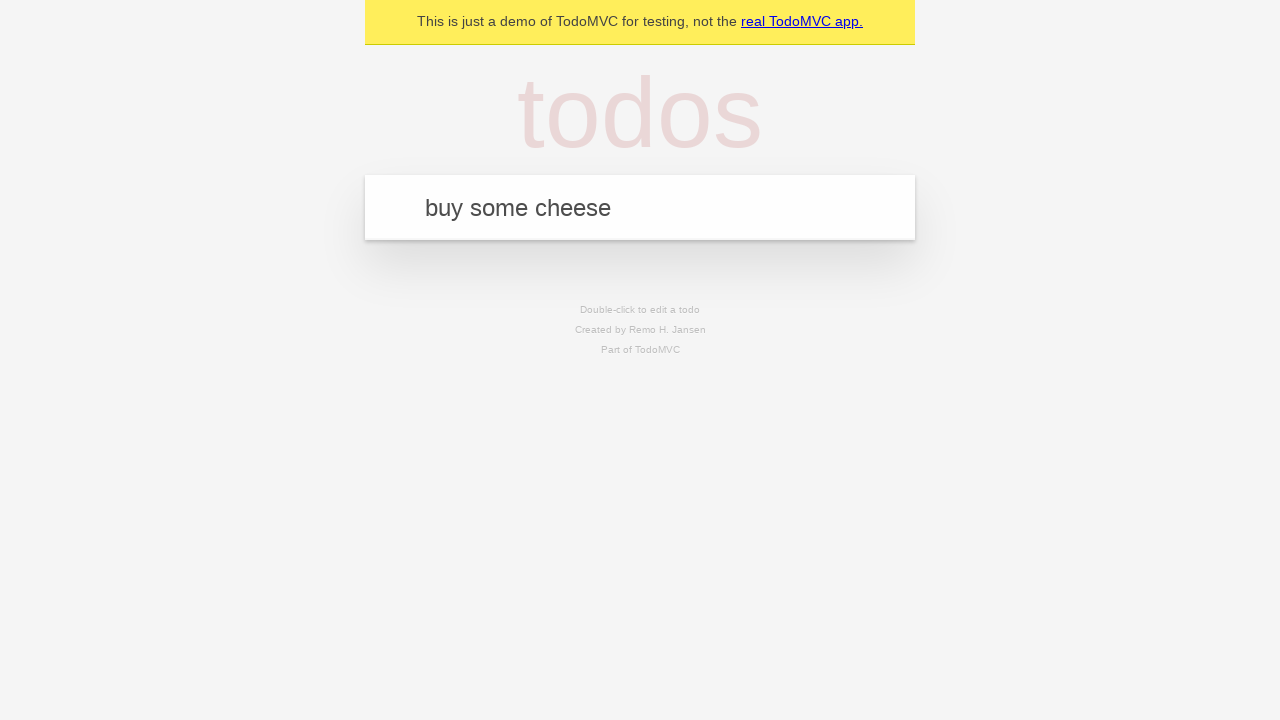

Pressed Enter to create first todo on internal:attr=[placeholder="What needs to be done?"i]
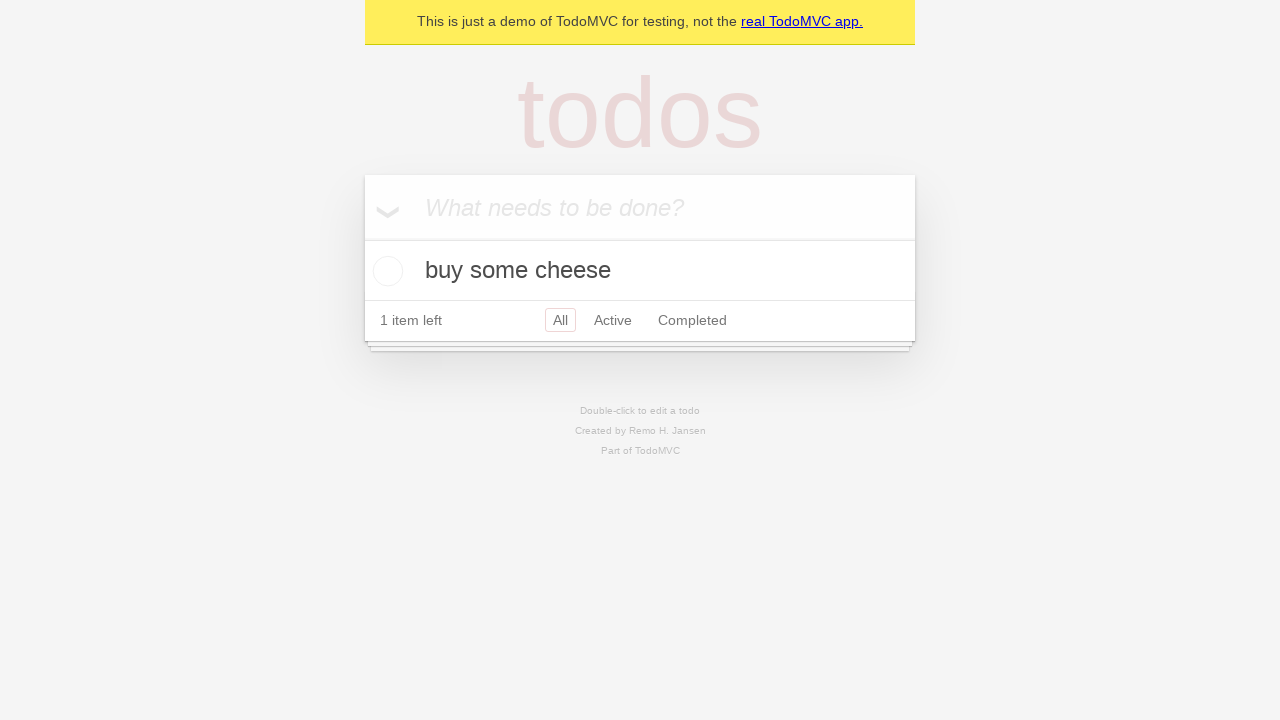

Filled input field with second todo 'feed the cat' on internal:attr=[placeholder="What needs to be done?"i]
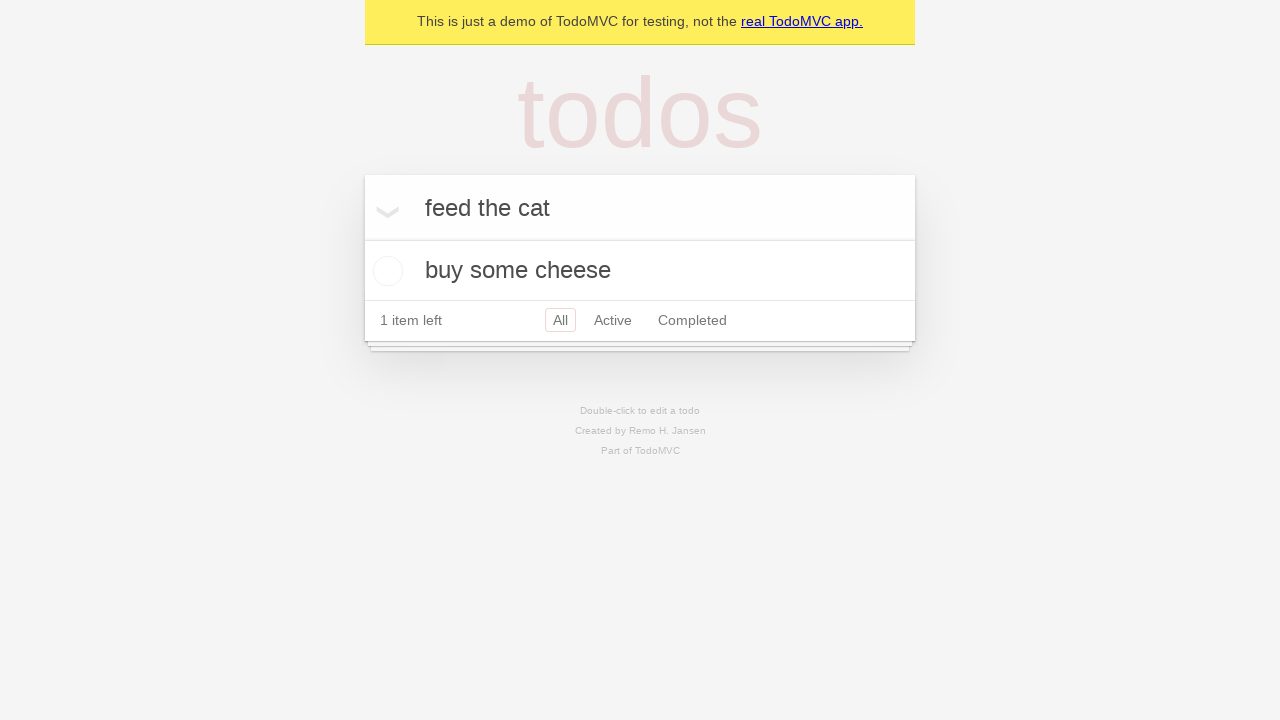

Pressed Enter to create second todo on internal:attr=[placeholder="What needs to be done?"i]
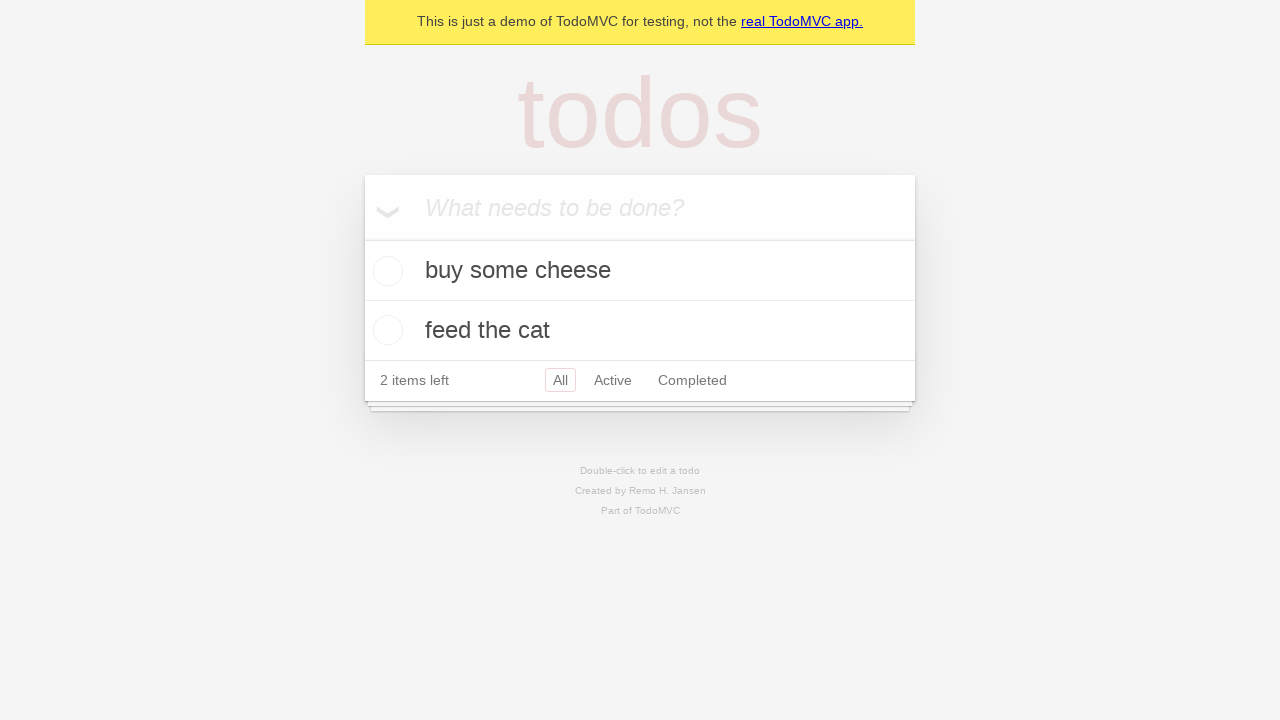

Checked the first todo item as completed at (385, 271) on internal:testid=[data-testid="todo-item"s] >> nth=0 >> internal:role=checkbox
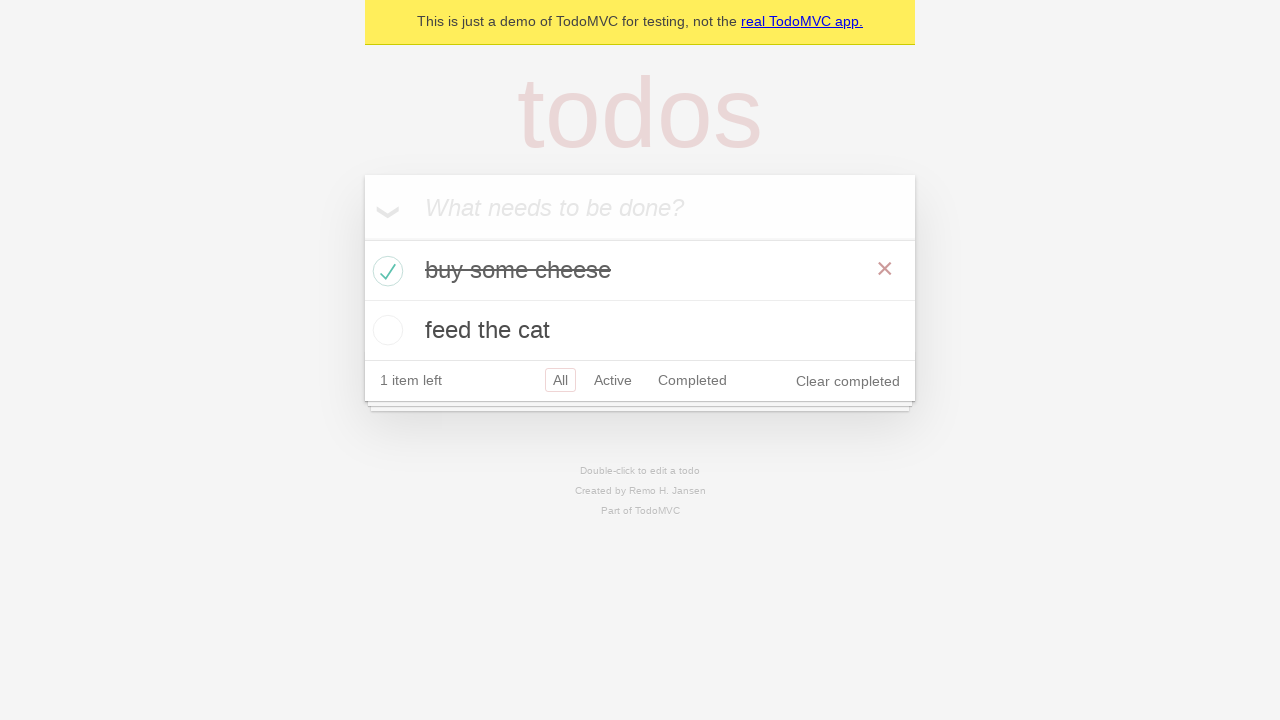

Reloaded the page to test data persistence
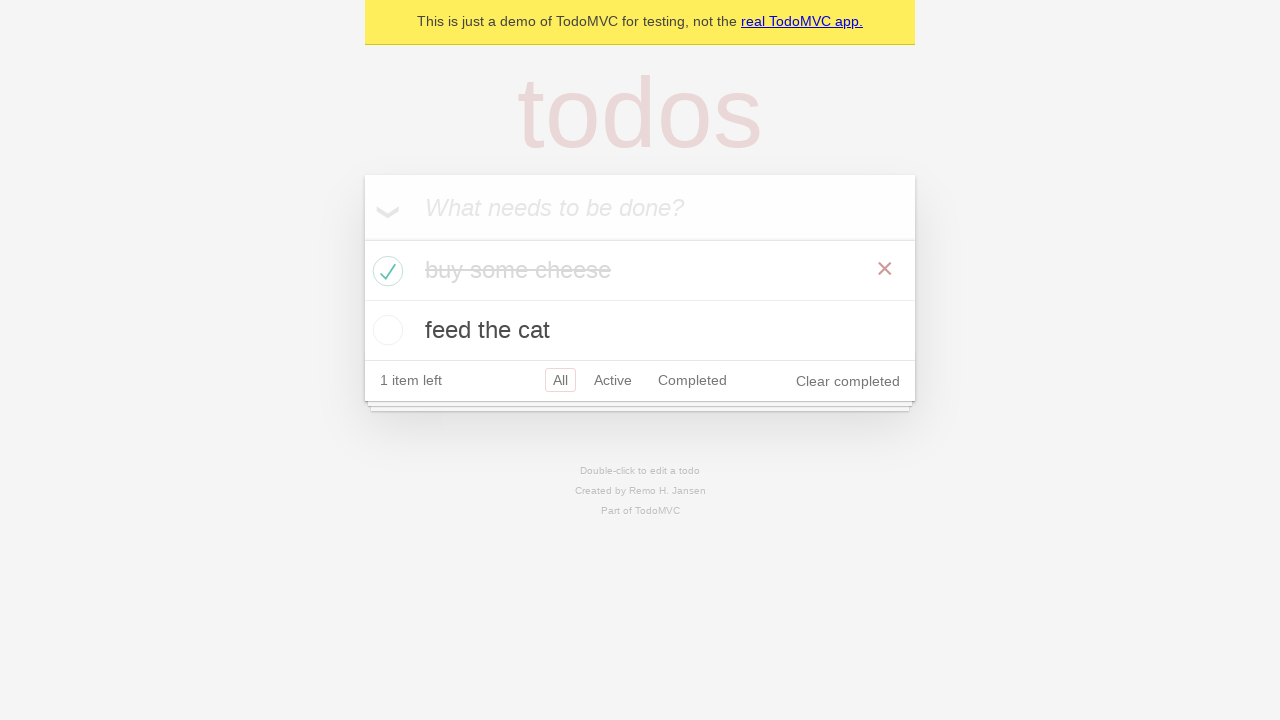

Waited for todo items to load after page reload
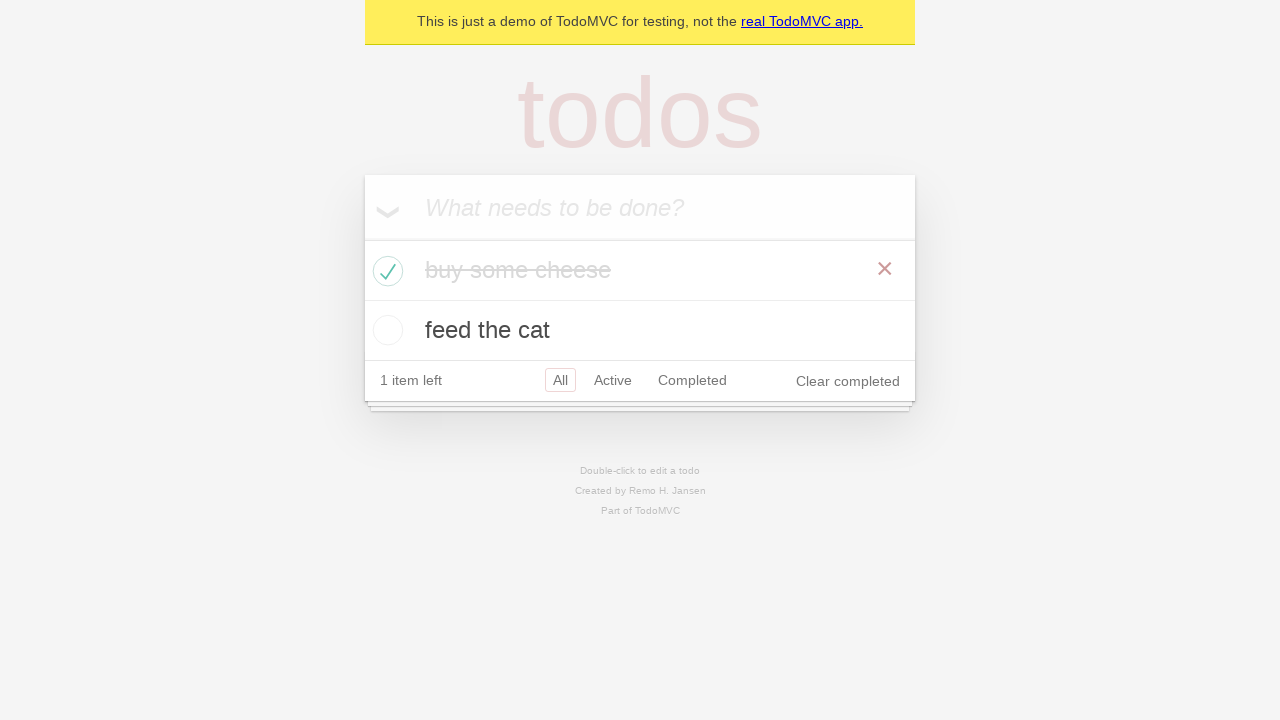

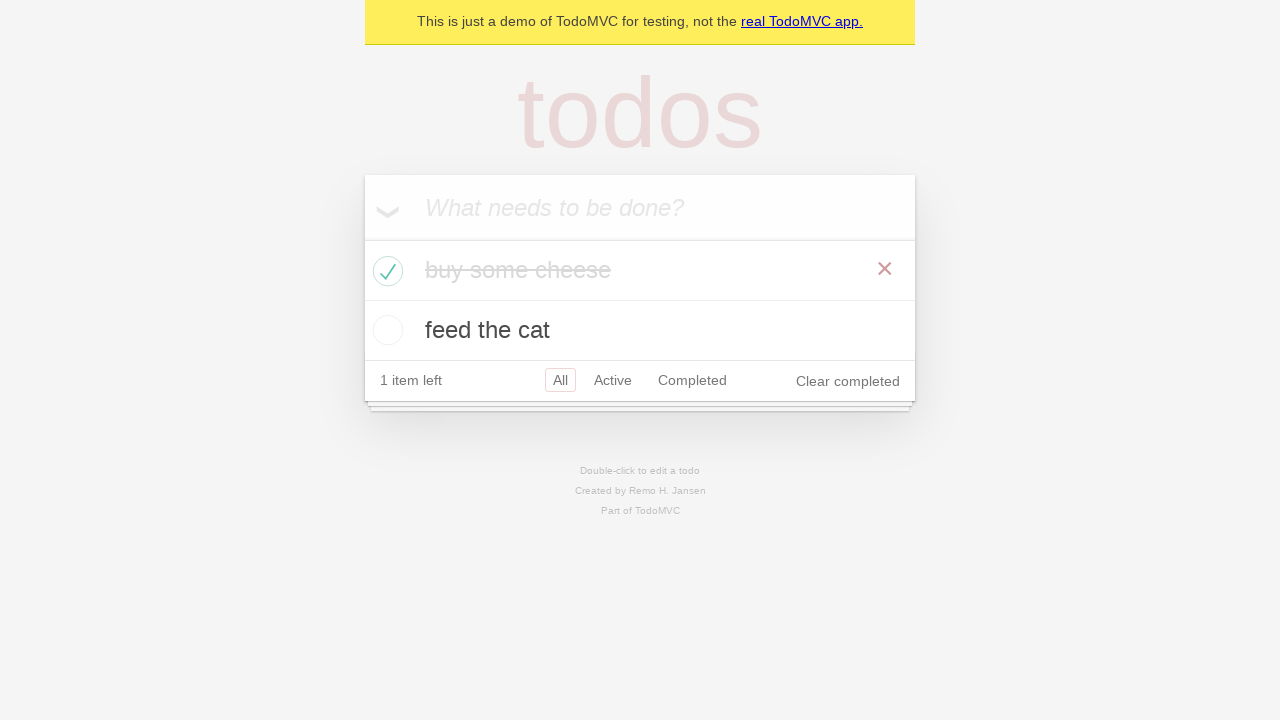